Tests DuckDuckGo search functionality by searching for "LambdaTest" in one tab and "LambdaTest Blog" in a new tab within the same browser context, then verifies both page titles contain the search terms.

Starting URL: https://duckduckgo.com

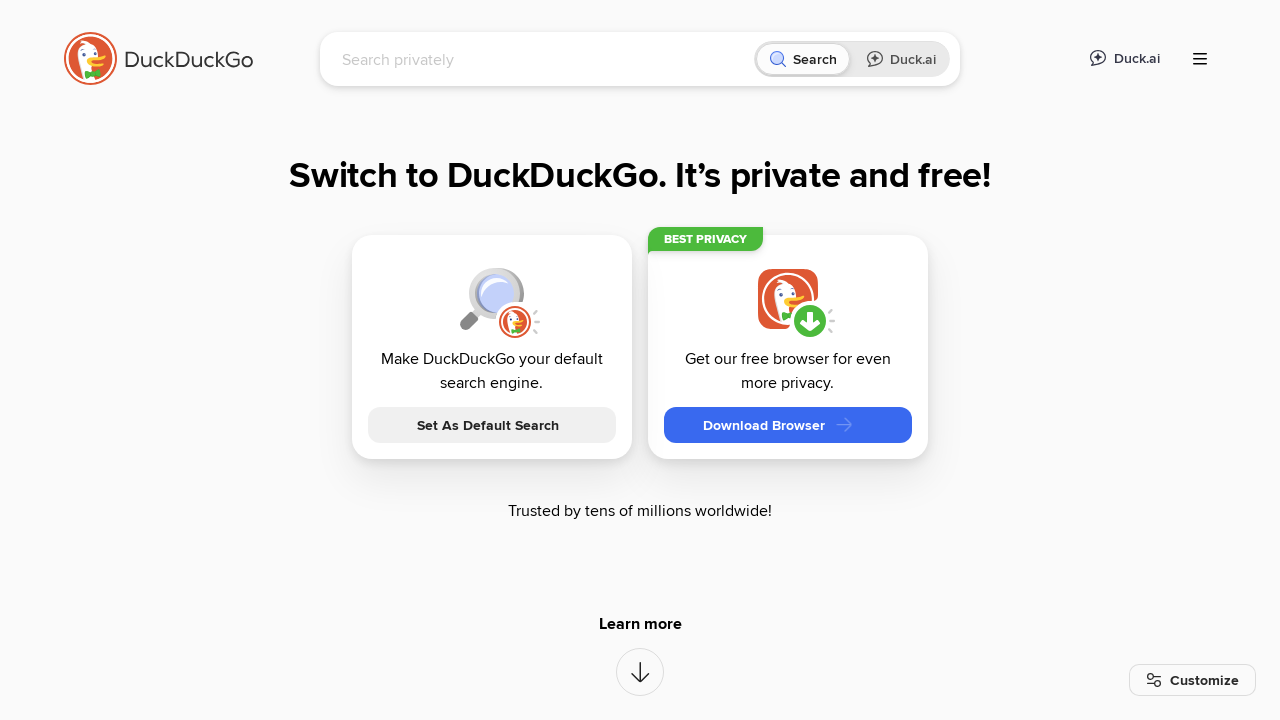

Clicked search box on DuckDuckGo homepage at (544, 59) on [name="q"]
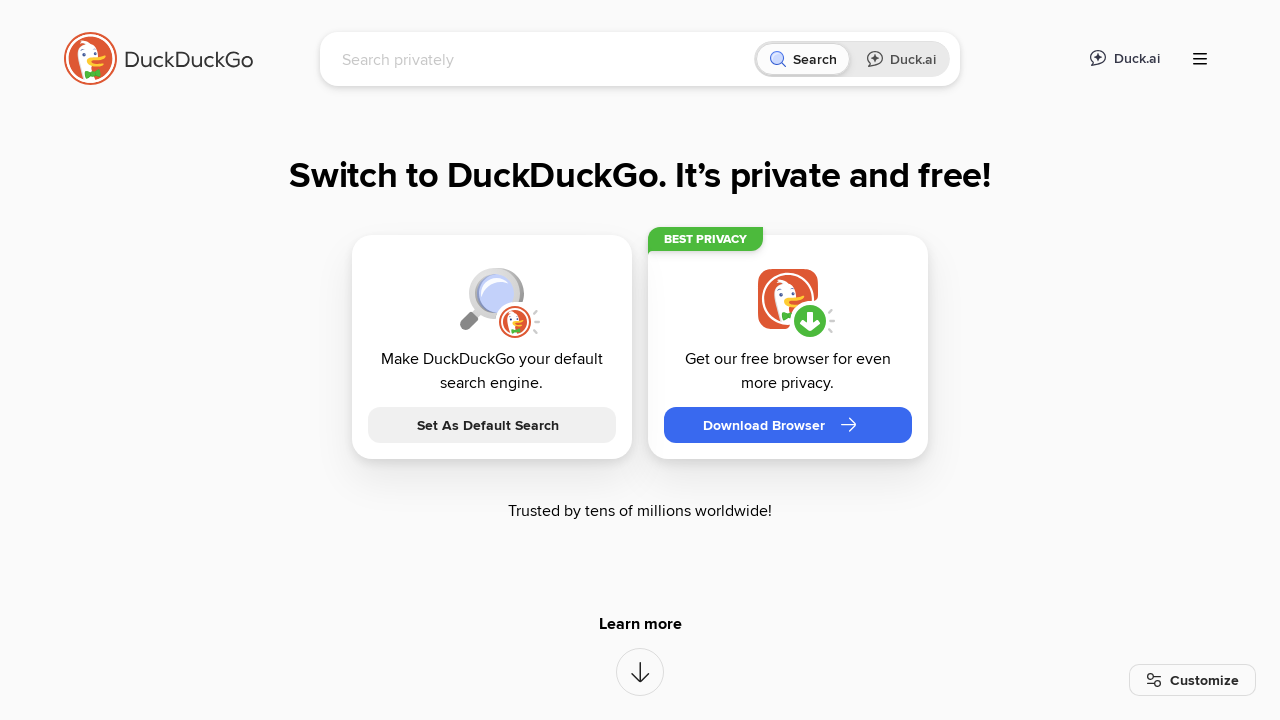

Typed 'LambdaTest' in search field on [name="q"]
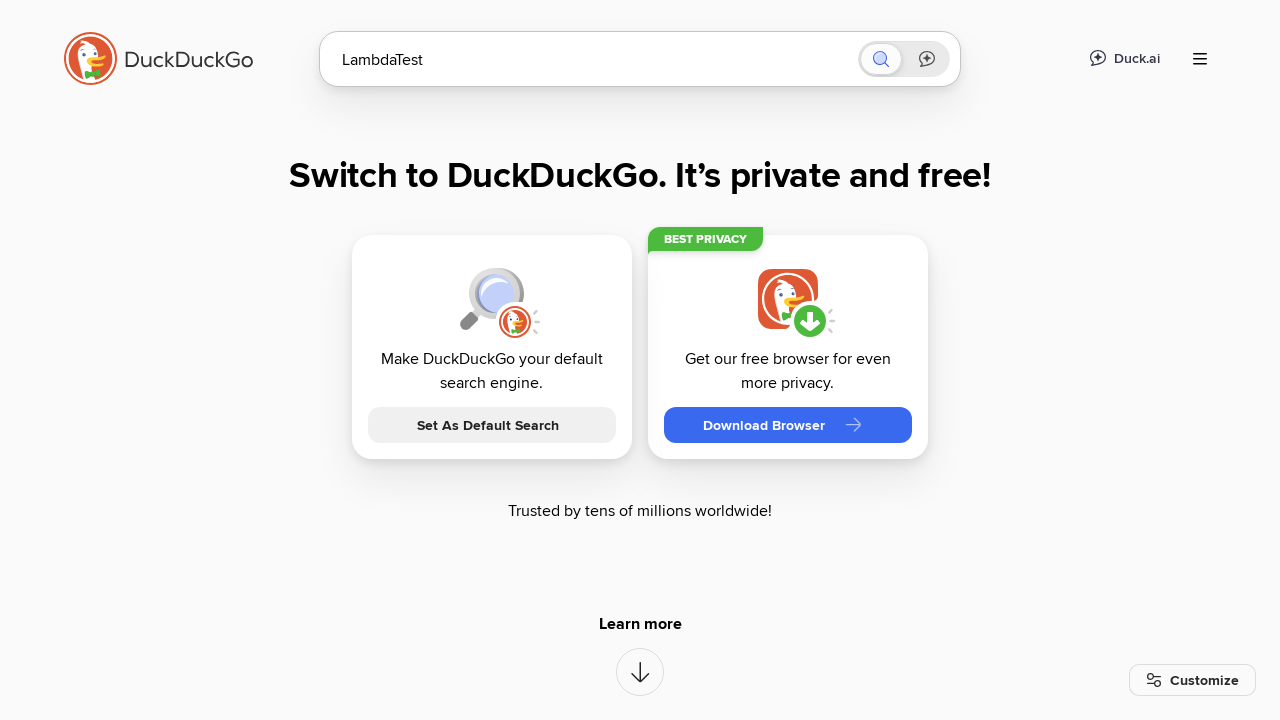

Pressed Enter to search for 'LambdaTest' on [name="q"]
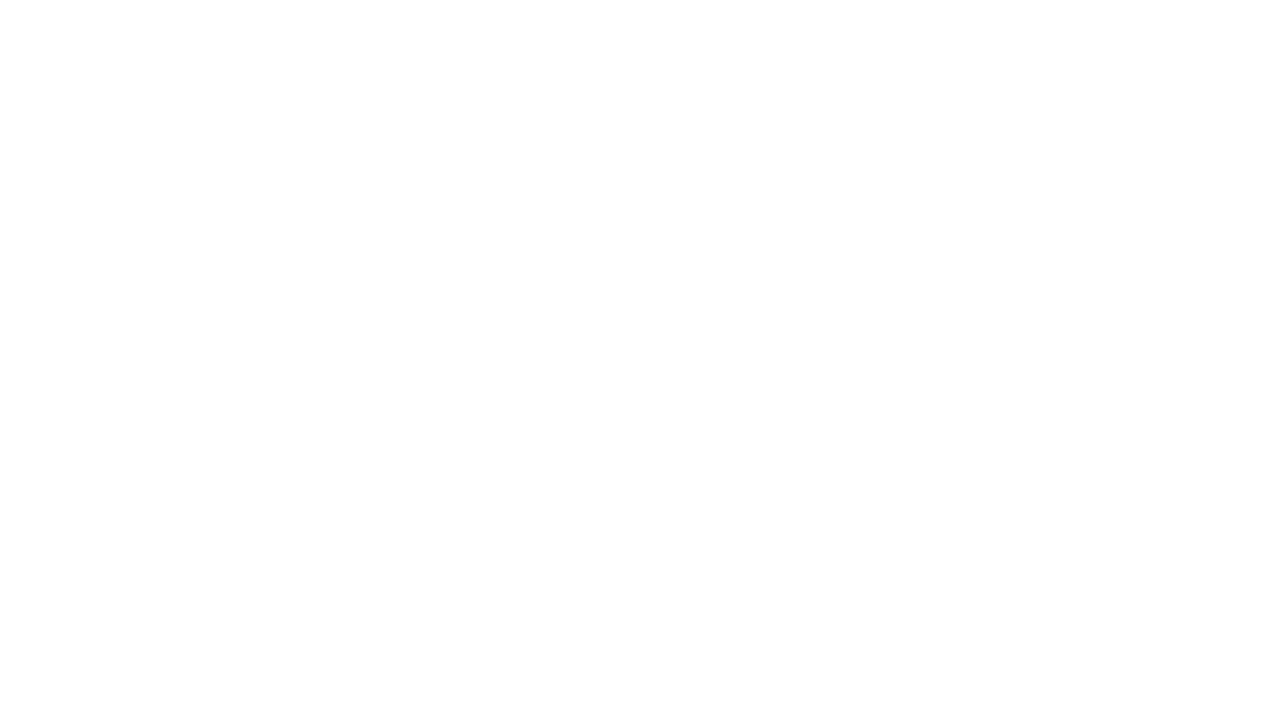

Waited for search results to load
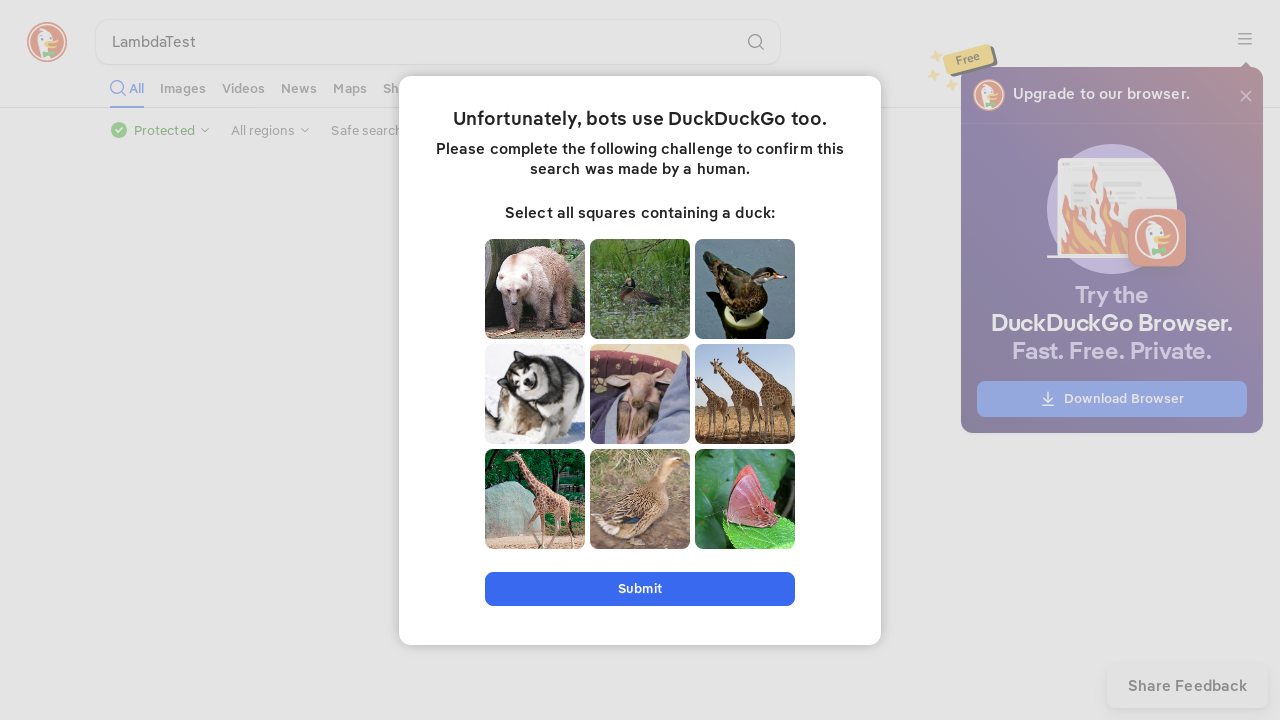

Retrieved page title: 'LambdaTest at DuckDuckGo'
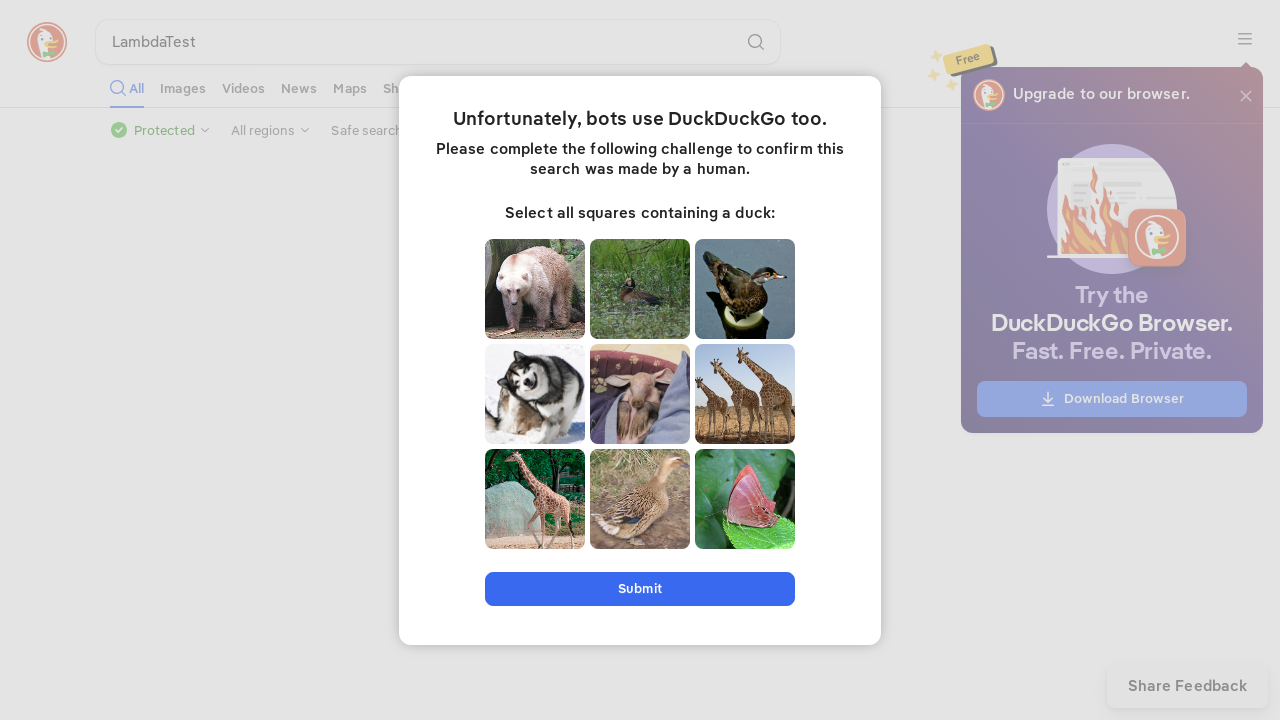

Created new page in same browser context
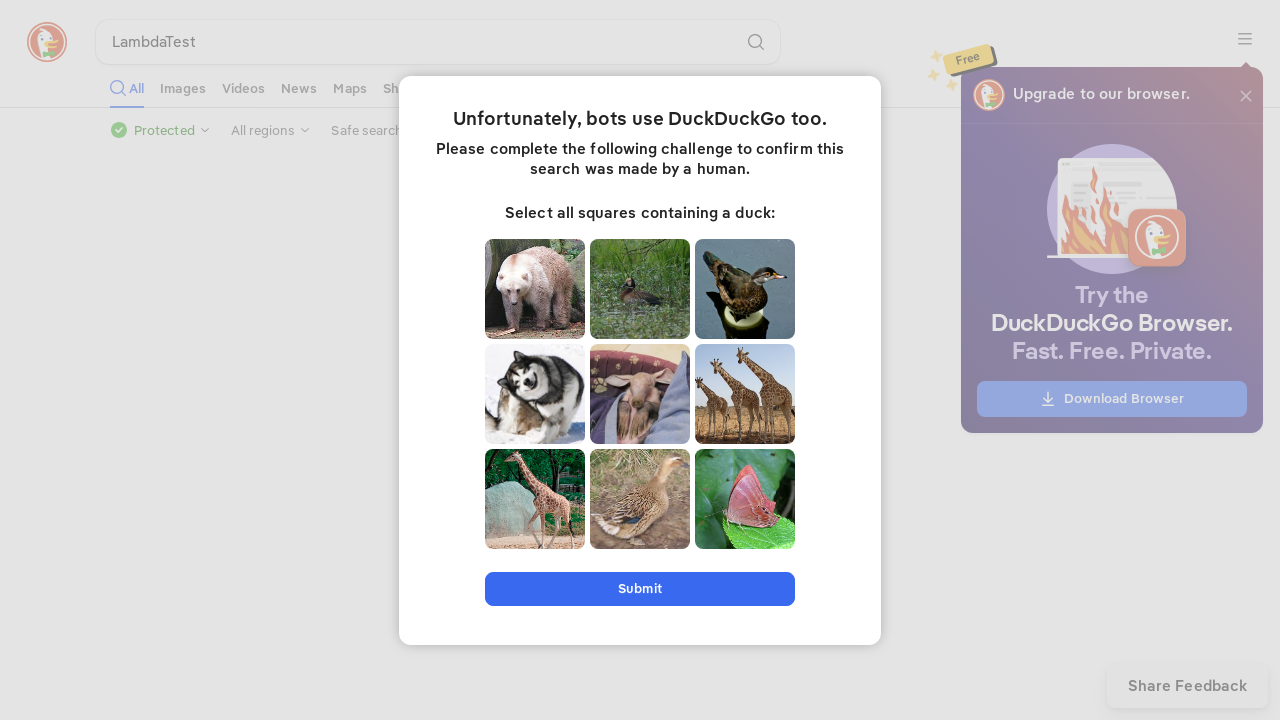

Navigated new page to DuckDuckGo homepage
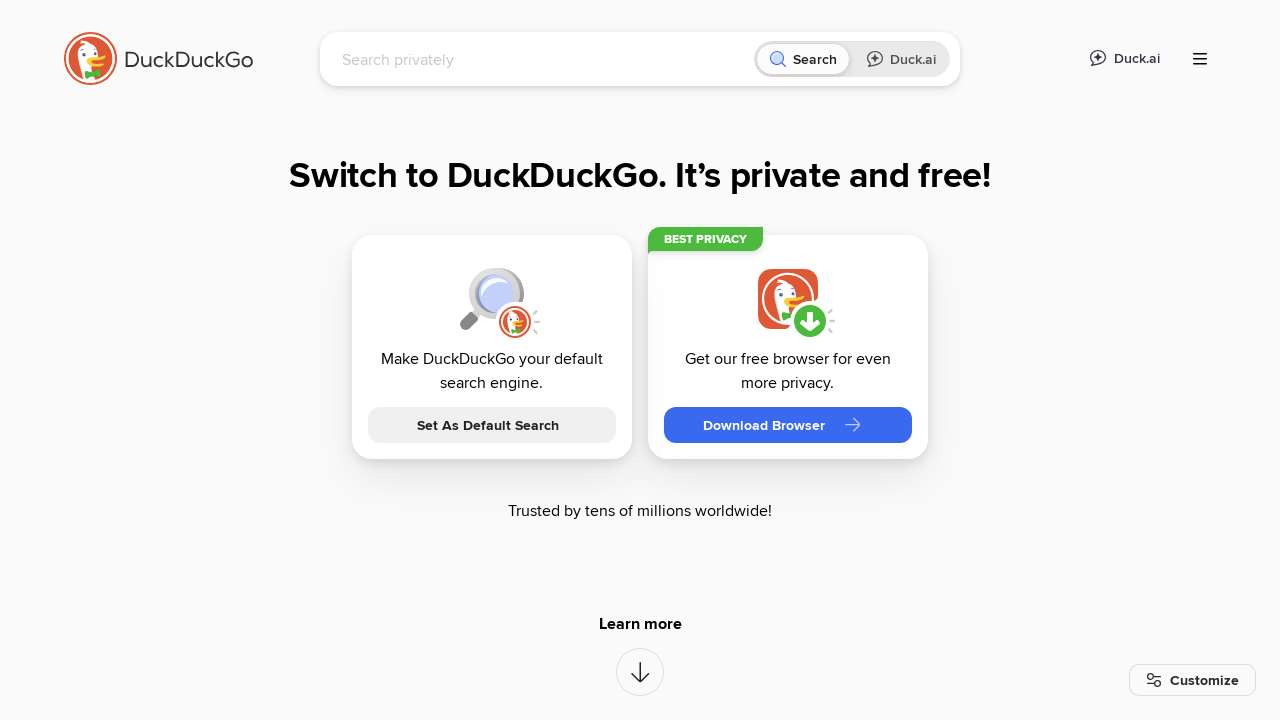

Clicked search box on new page at (544, 59) on [name="q"]
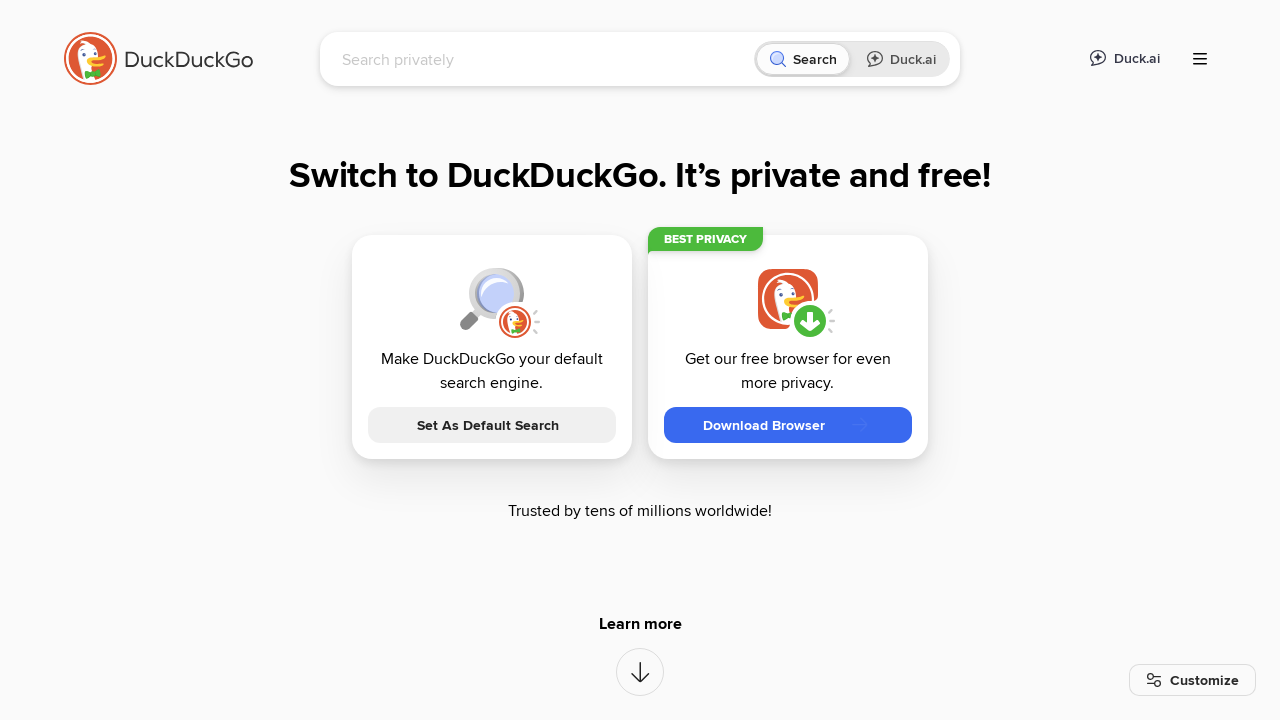

Typed 'LambdaTest Blog' in search field on [name="q"]
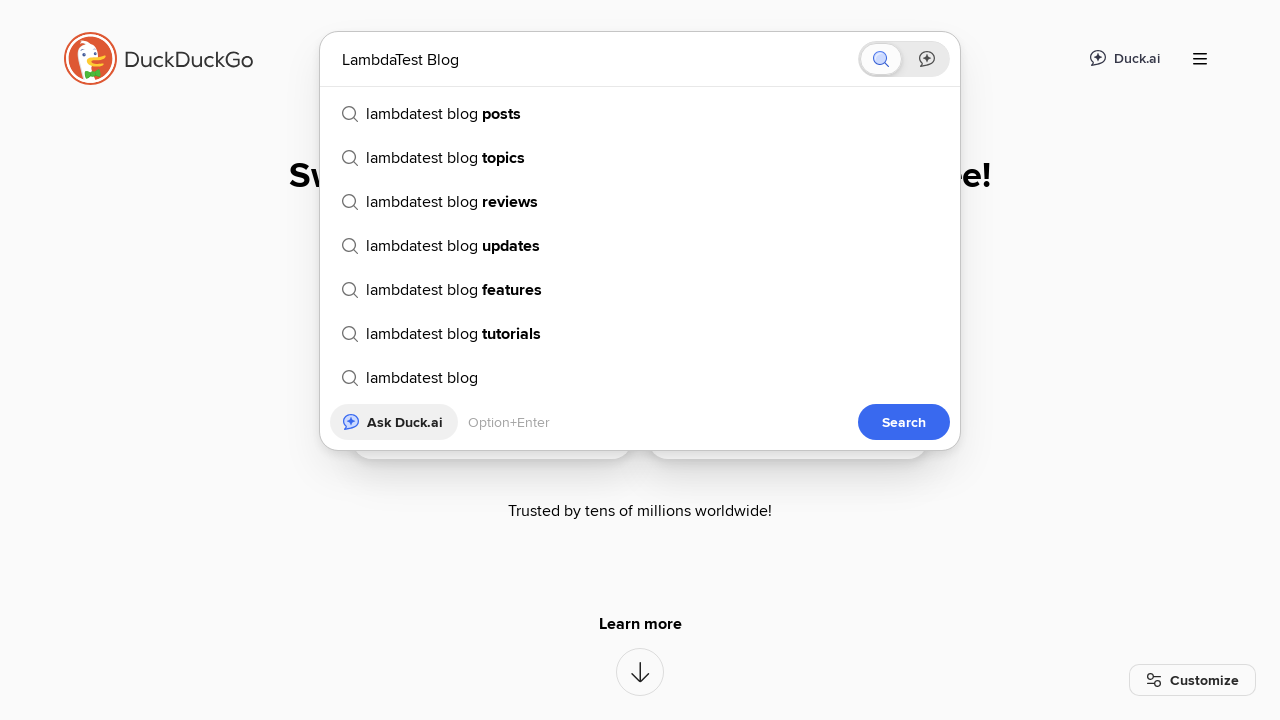

Pressed Enter to search for 'LambdaTest Blog' on [name="q"]
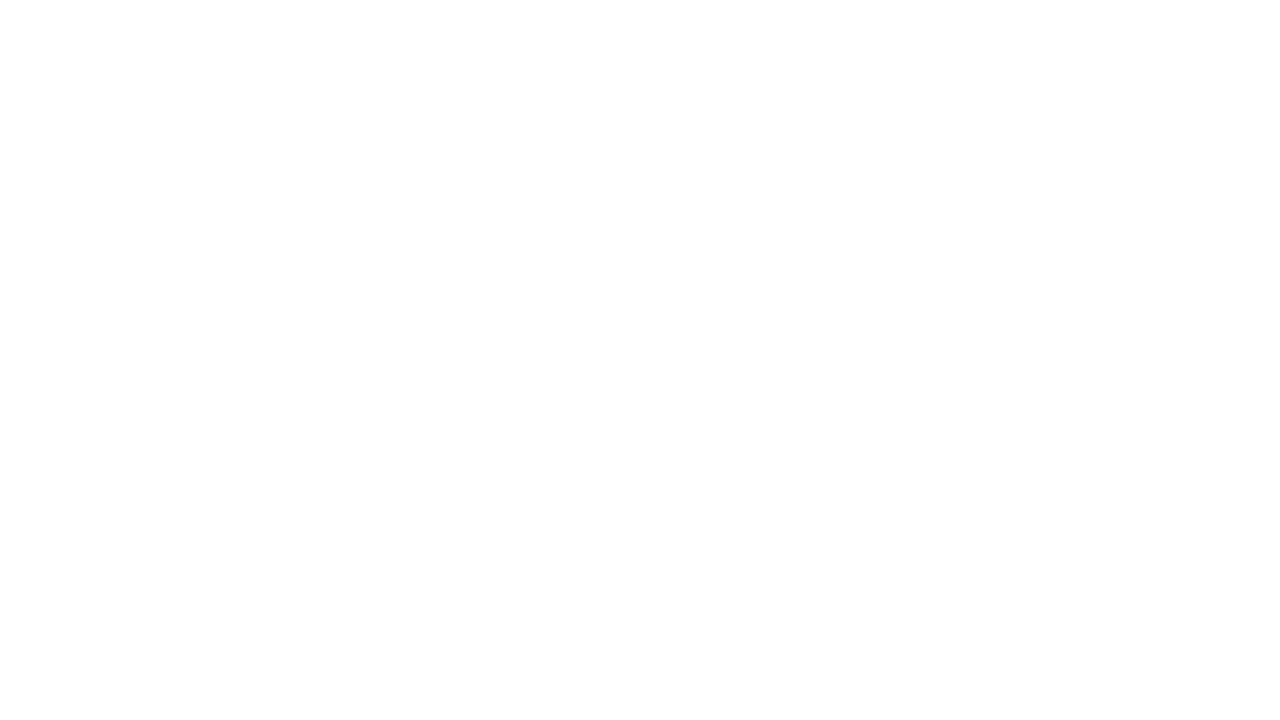

Waited for search results to load on new page
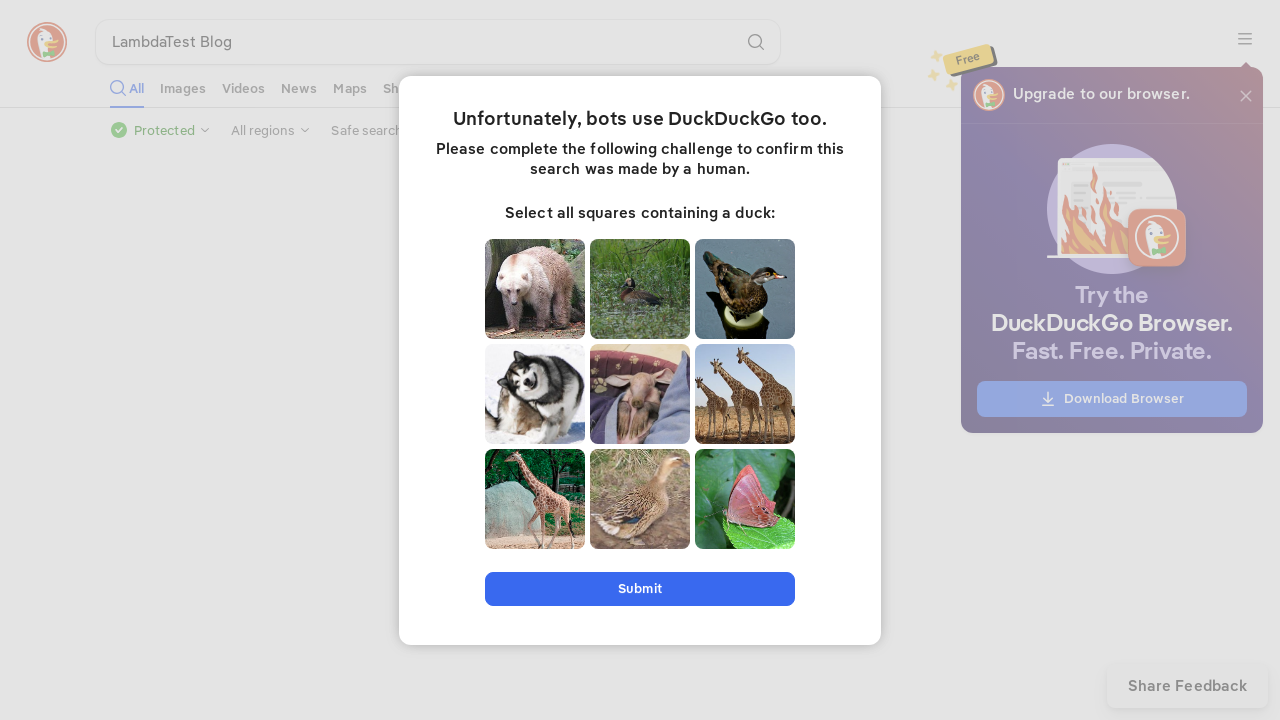

Retrieved second page title: 'LambdaTest Blog at DuckDuckGo'
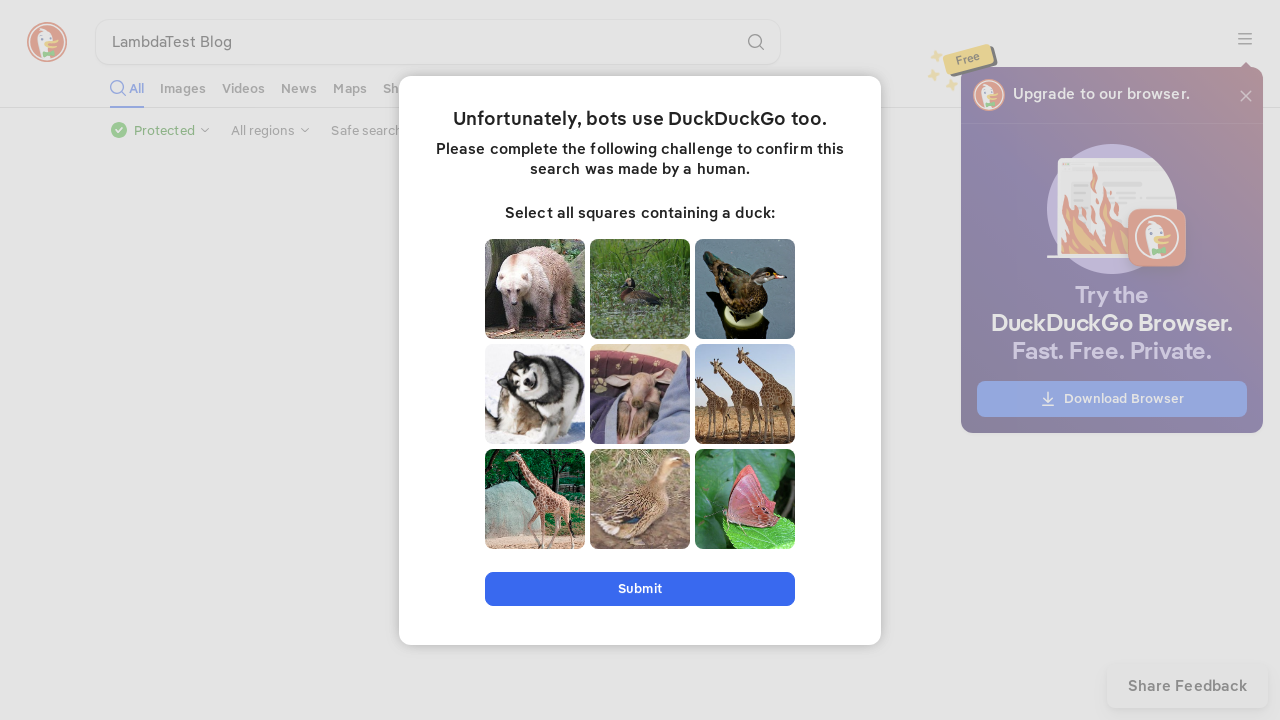

Verified first page title contains 'LambdaTest'
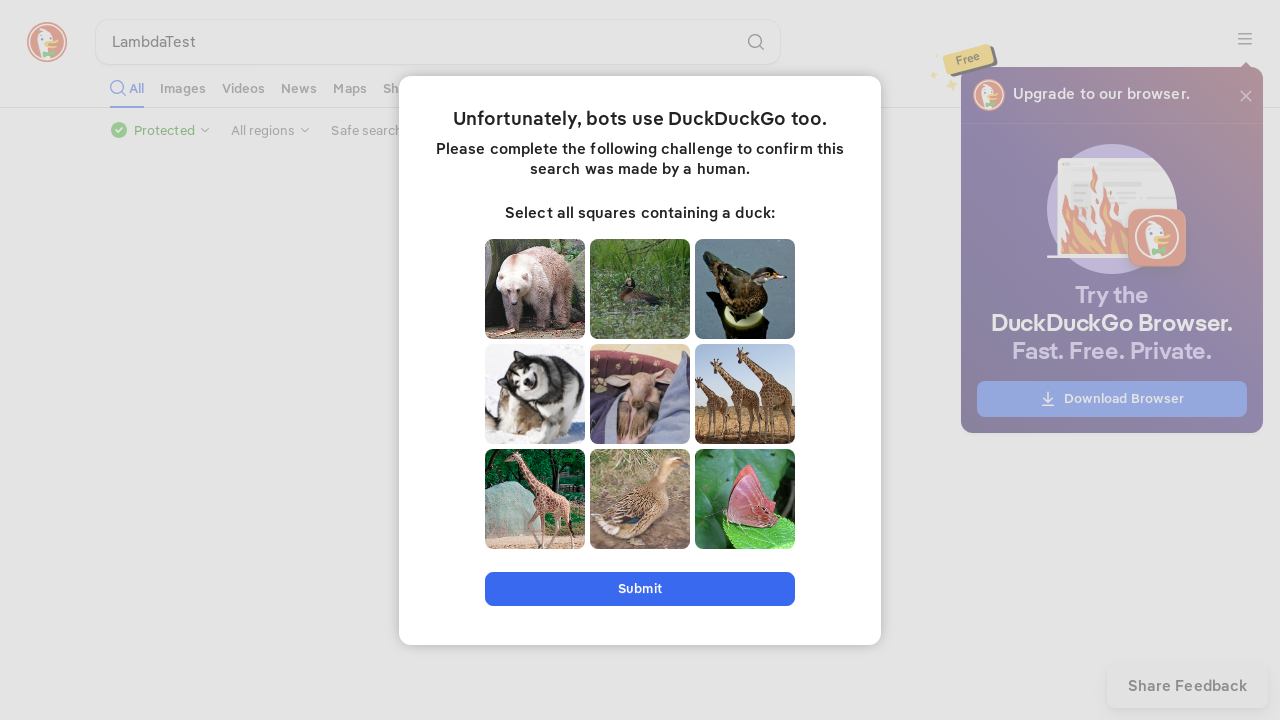

Verified second page title contains 'LambdaTest'
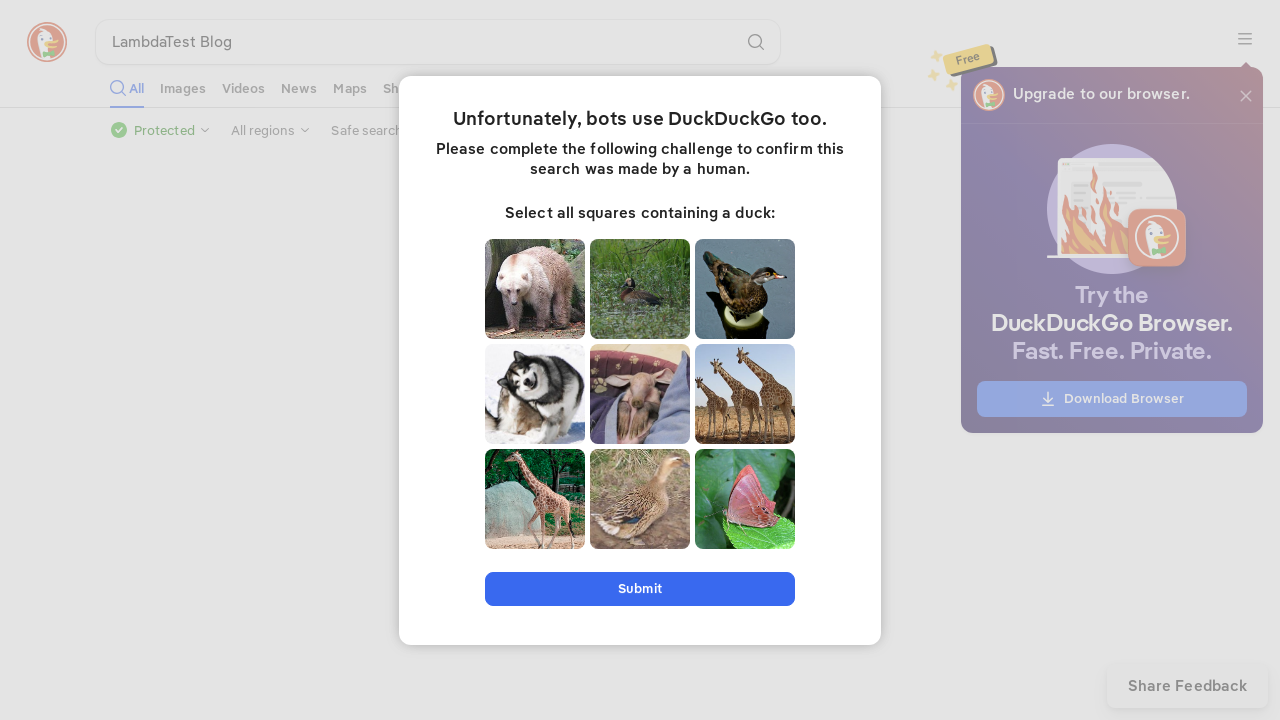

Closed the second page
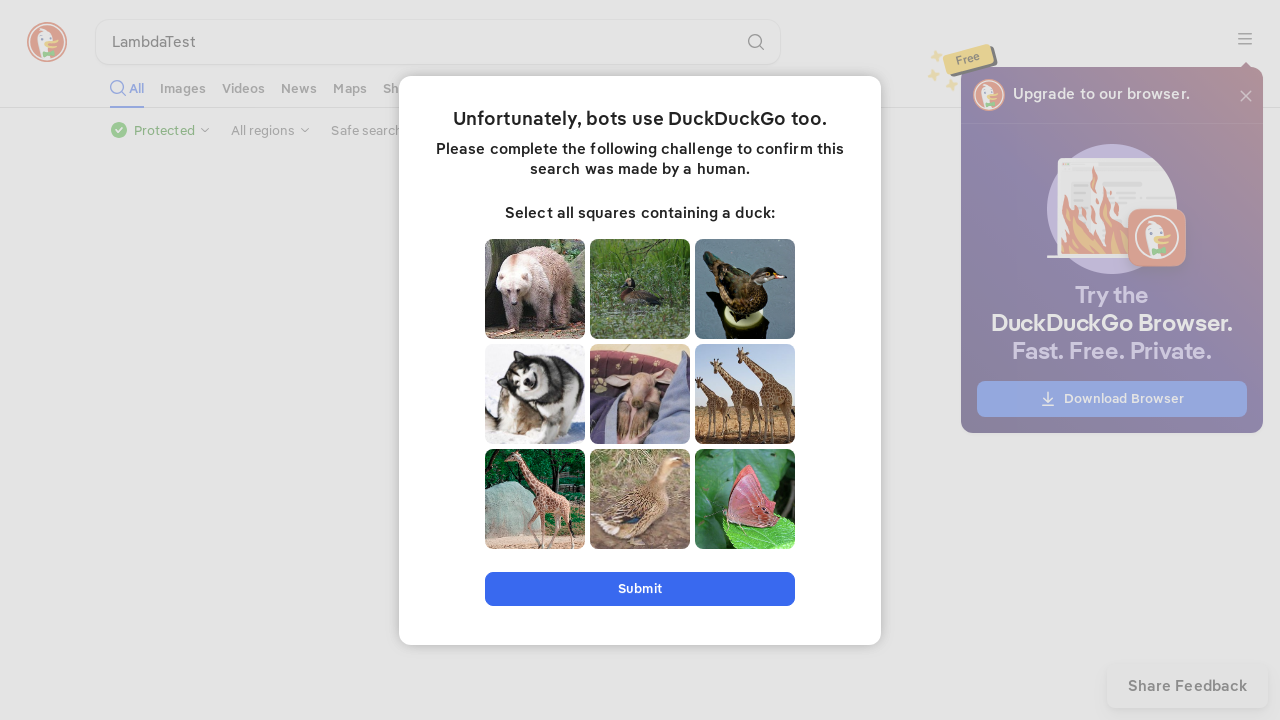

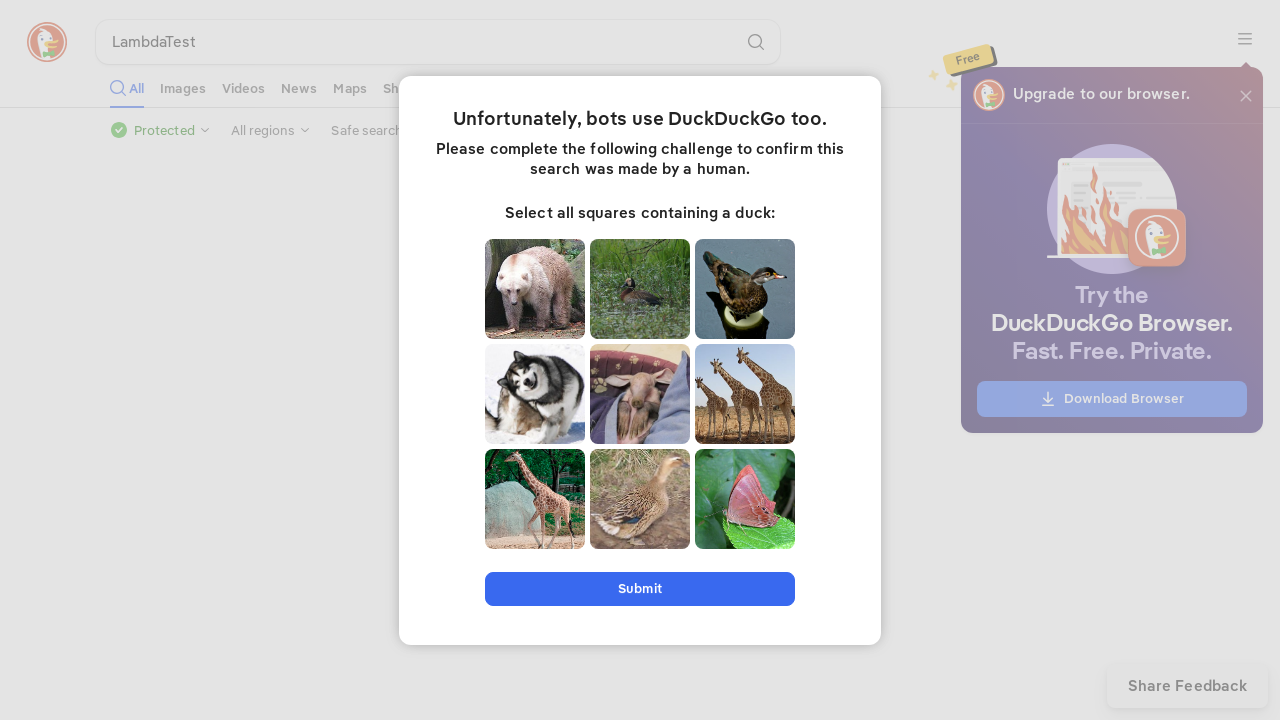